Tests that entered text is trimmed when editing a todo item

Starting URL: https://demo.playwright.dev/todomvc

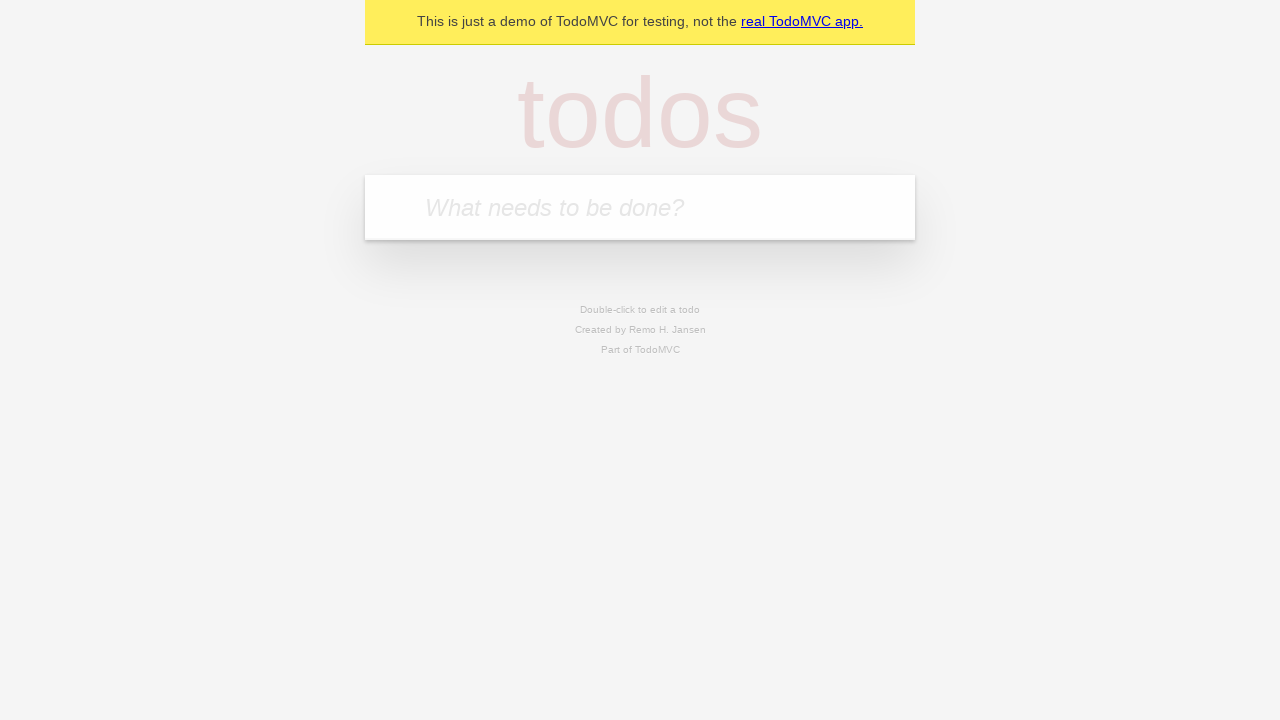

Filled first todo with 'buy some cheese' on internal:attr=[placeholder="What needs to be done?"i]
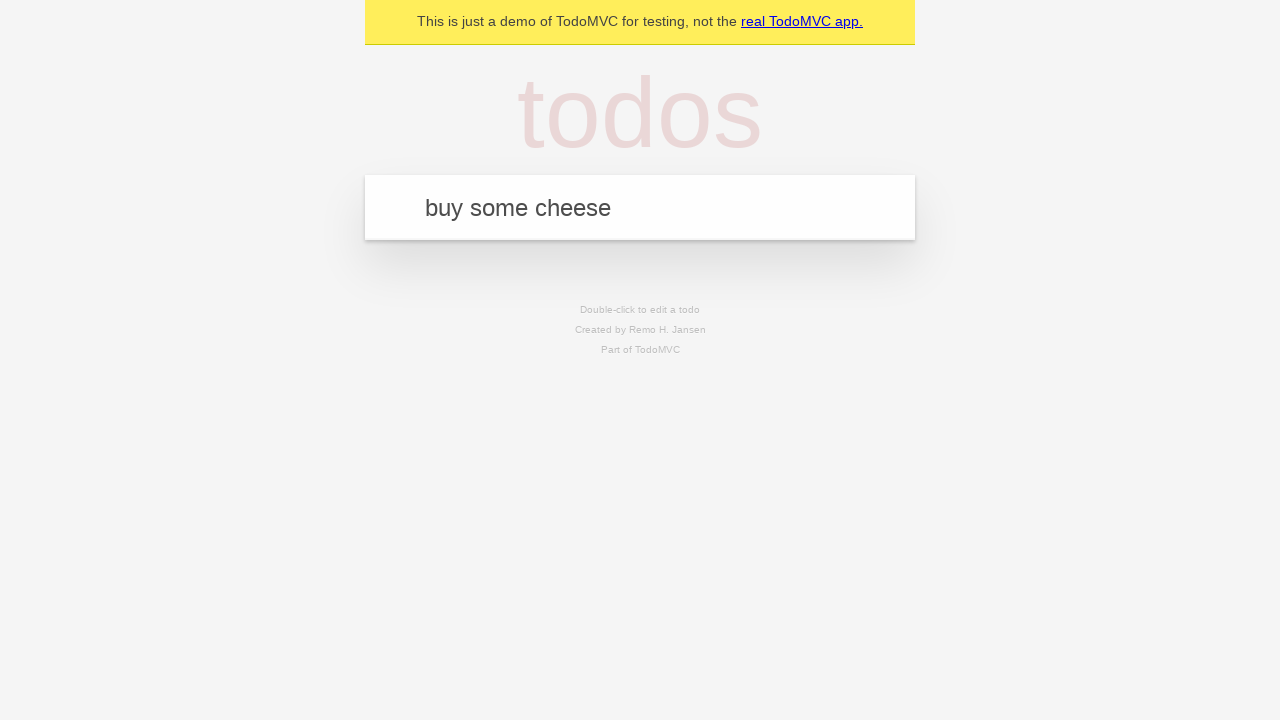

Pressed Enter to create first todo on internal:attr=[placeholder="What needs to be done?"i]
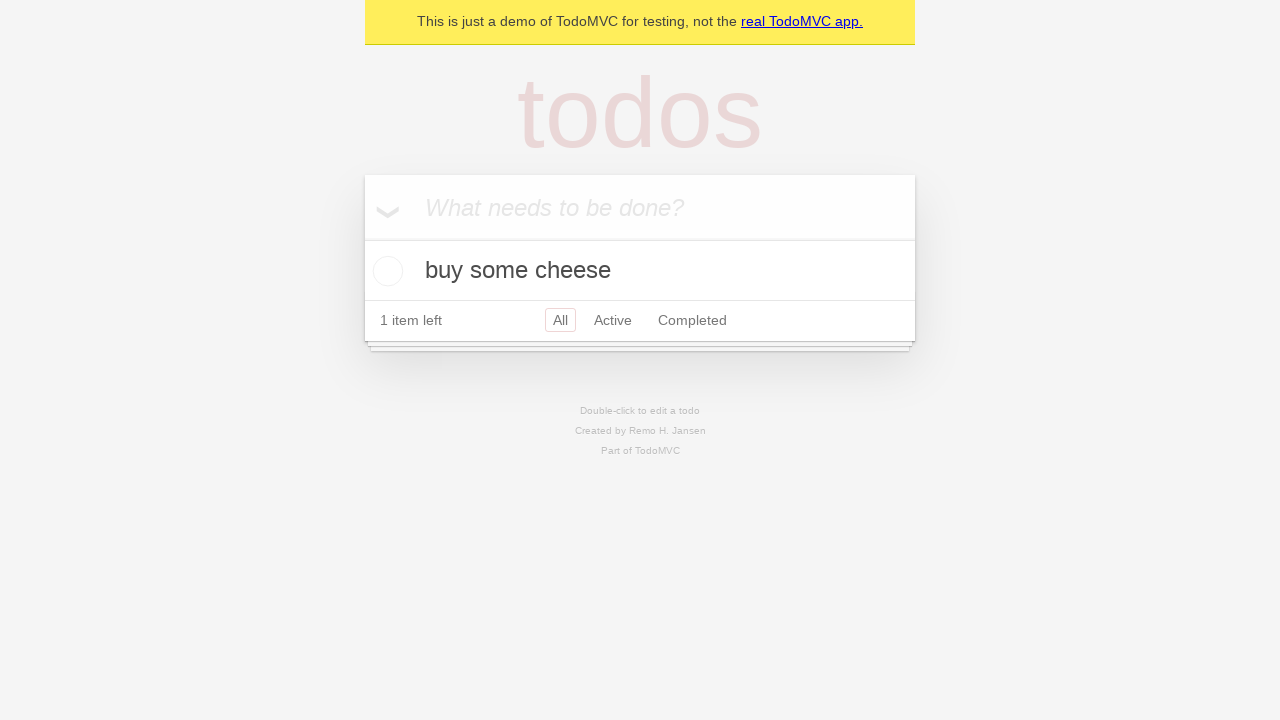

Filled second todo with 'feed the cat' on internal:attr=[placeholder="What needs to be done?"i]
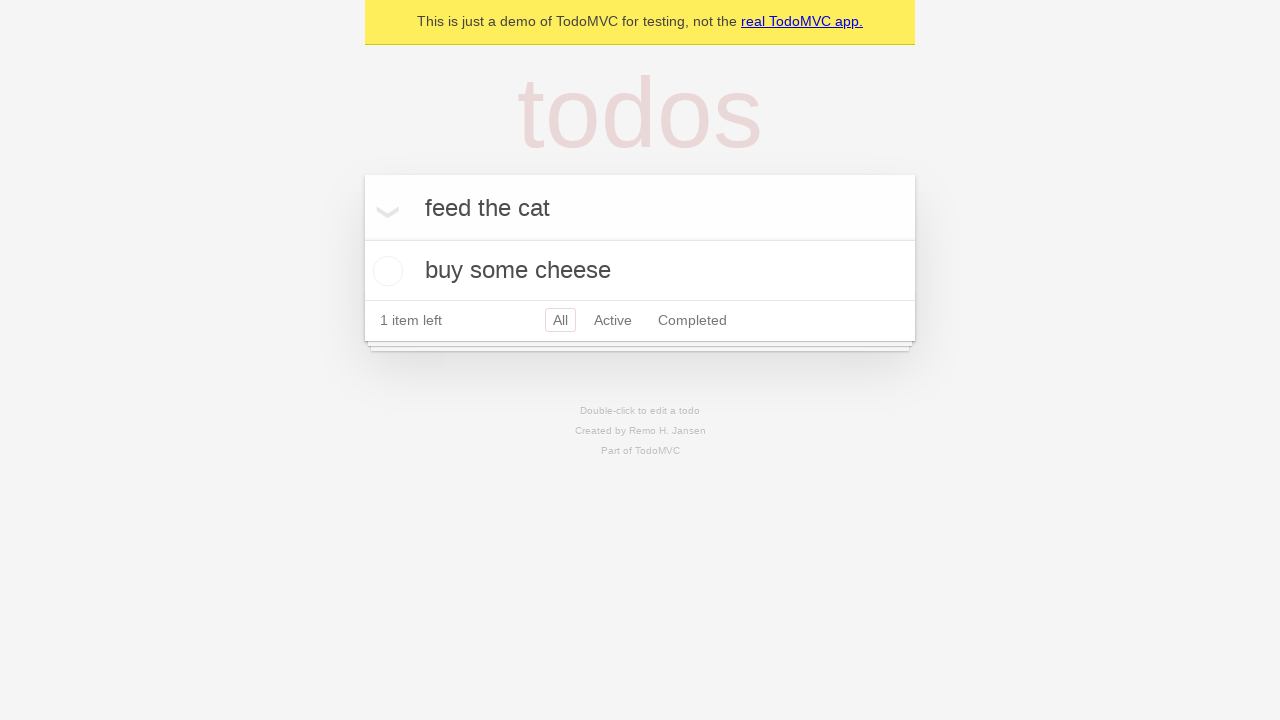

Pressed Enter to create second todo on internal:attr=[placeholder="What needs to be done?"i]
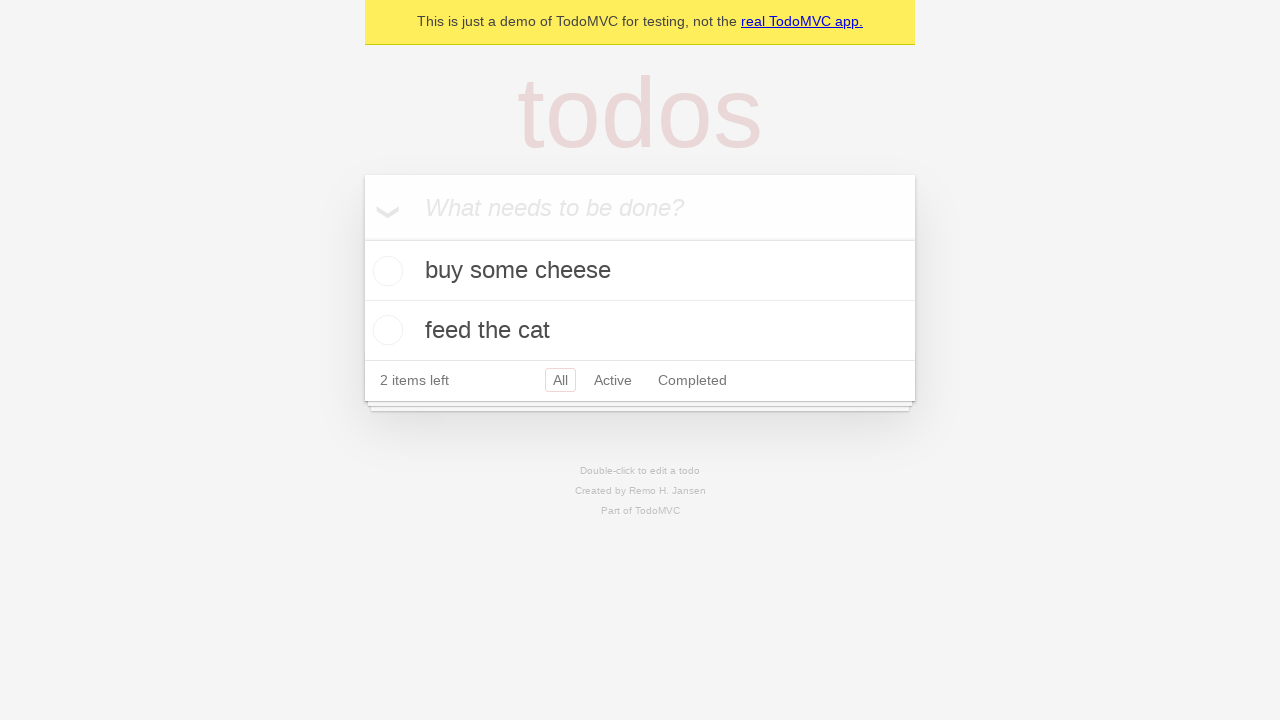

Filled third todo with 'book a doctors appointment' on internal:attr=[placeholder="What needs to be done?"i]
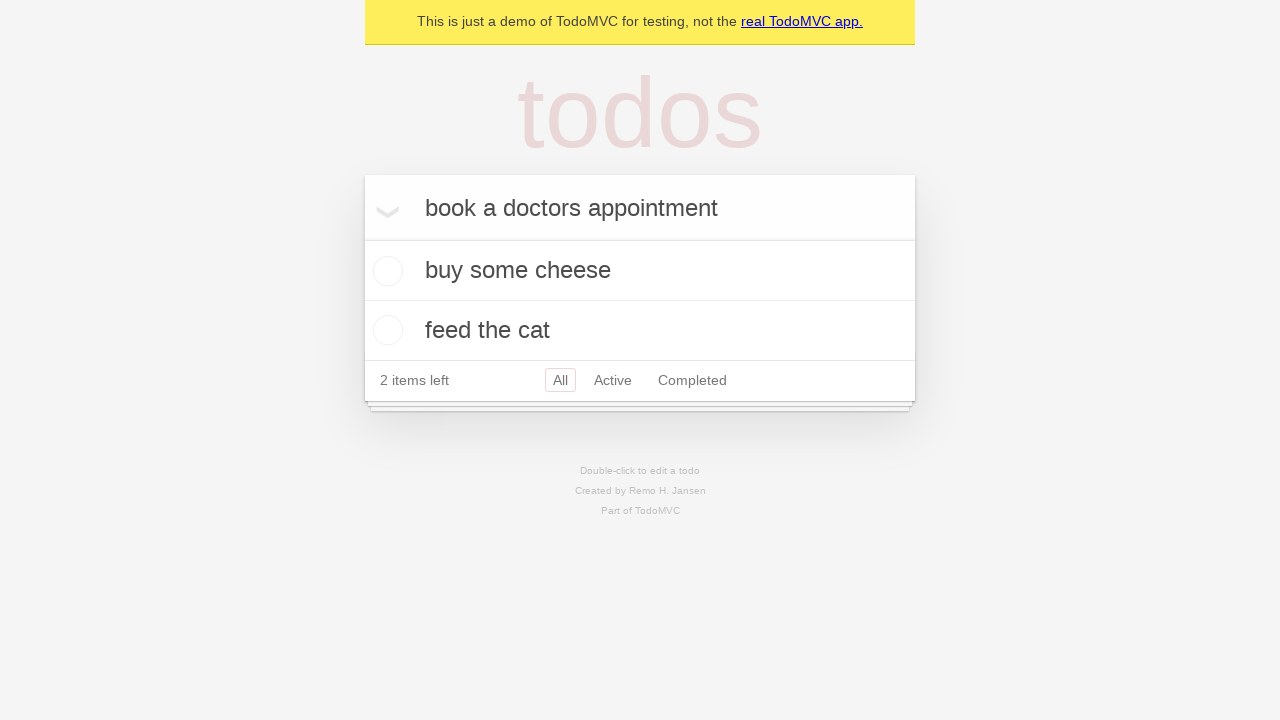

Pressed Enter to create third todo on internal:attr=[placeholder="What needs to be done?"i]
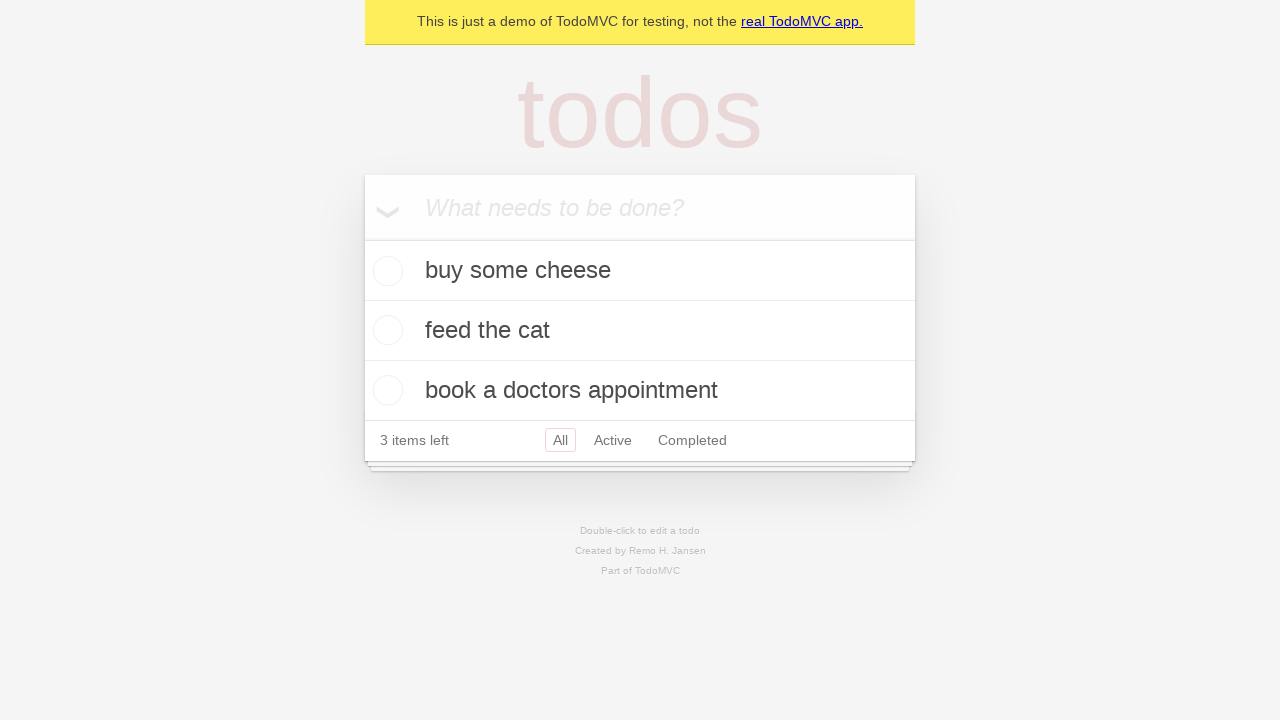

Retrieved all todo items
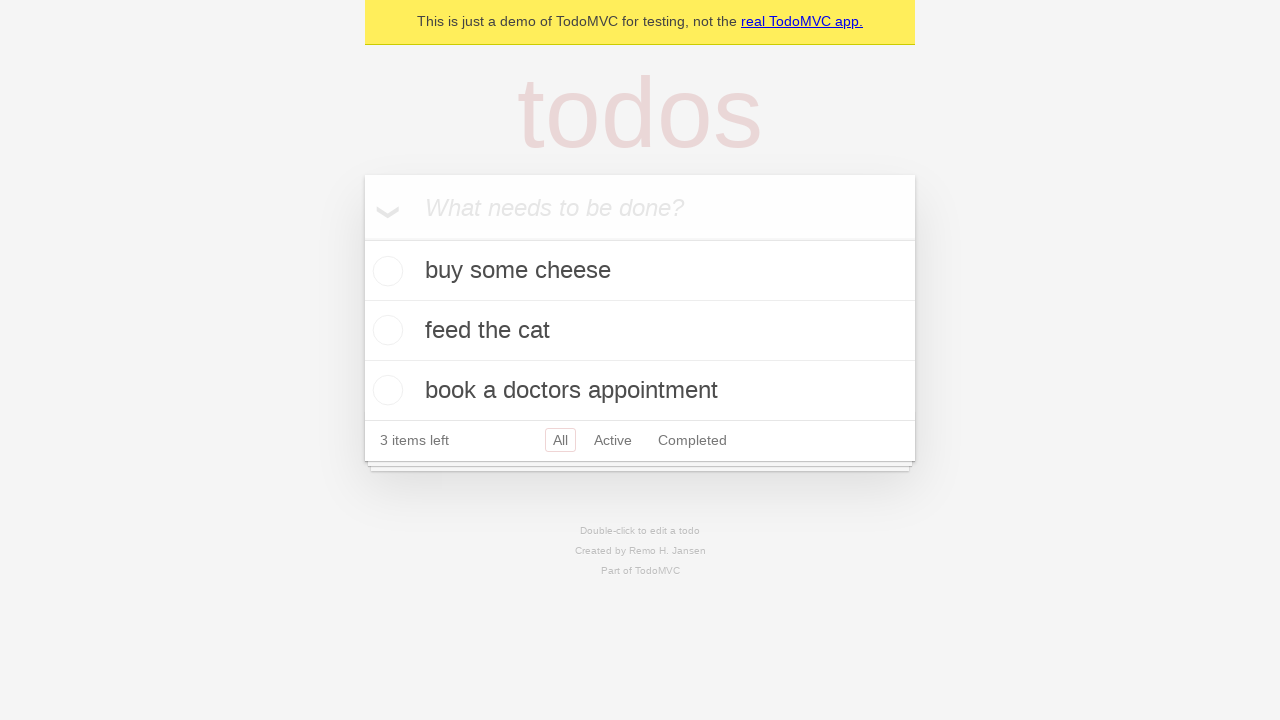

Double-clicked second todo item to enter edit mode at (640, 331) on internal:testid=[data-testid="todo-item"s] >> nth=1
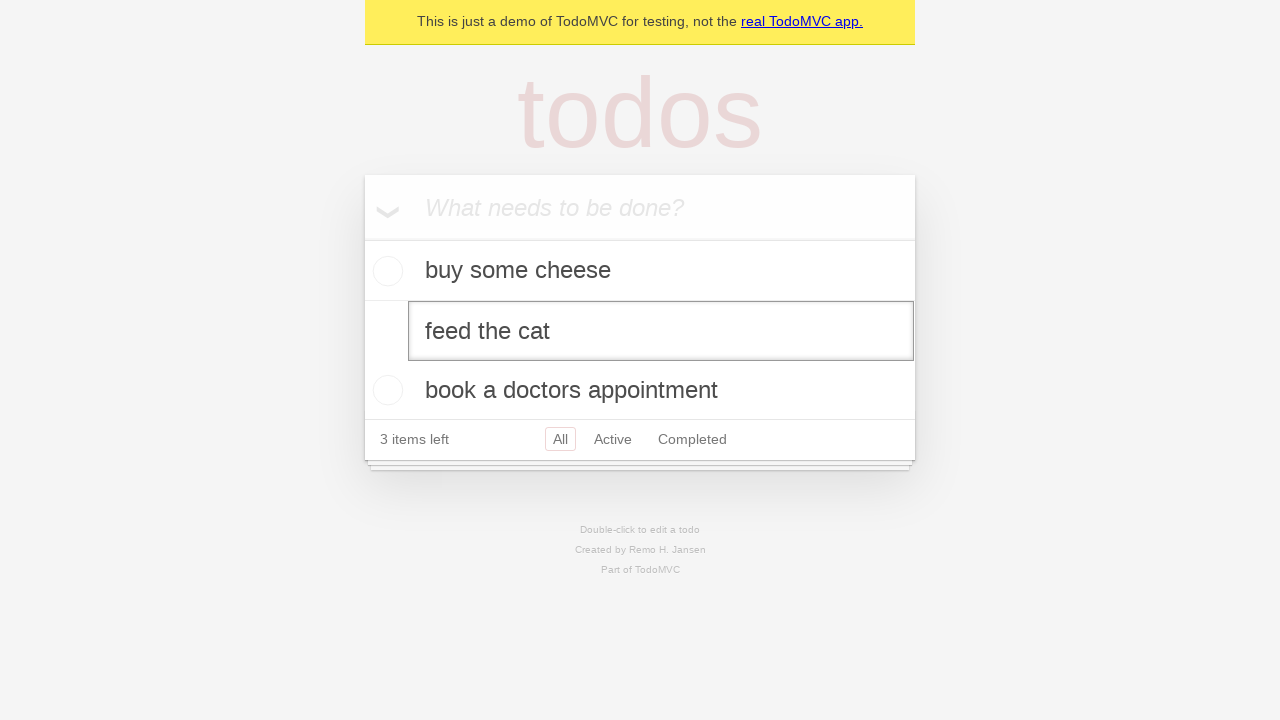

Filled edit field with text containing leading and trailing spaces on internal:testid=[data-testid="todo-item"s] >> nth=1 >> internal:role=textbox[nam
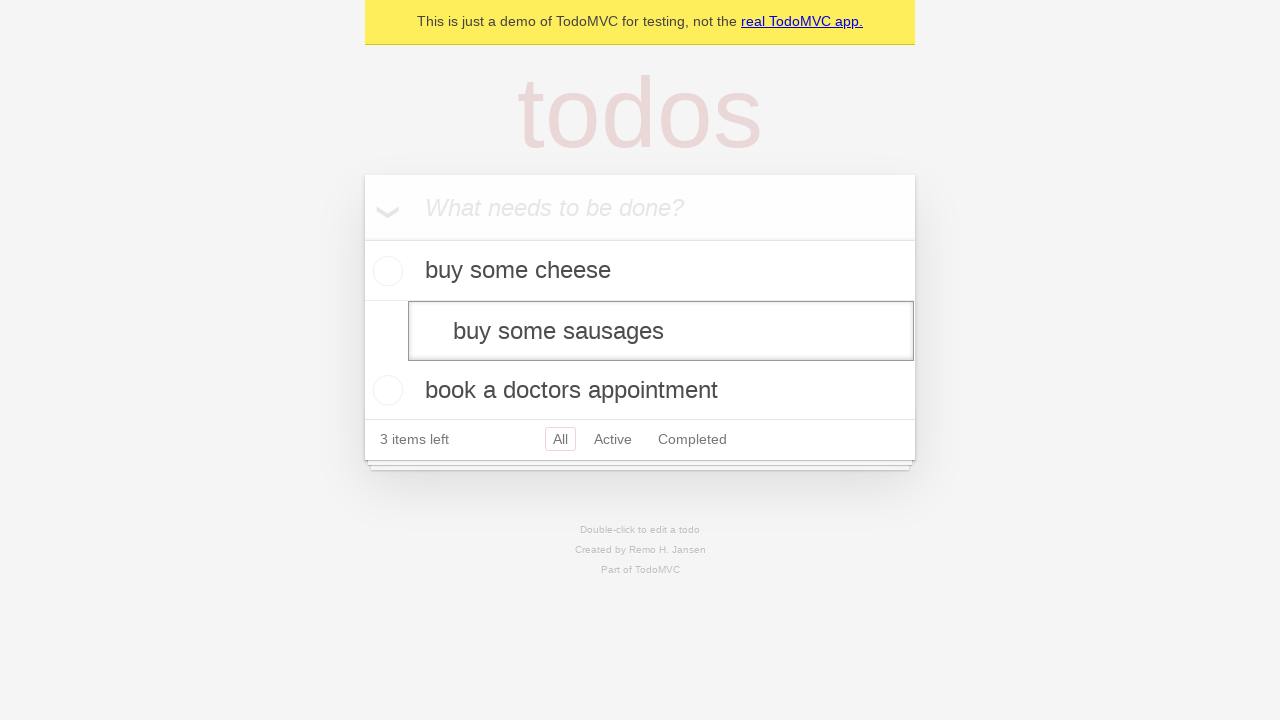

Pressed Enter to confirm edit and verify text is trimmed on internal:testid=[data-testid="todo-item"s] >> nth=1 >> internal:role=textbox[nam
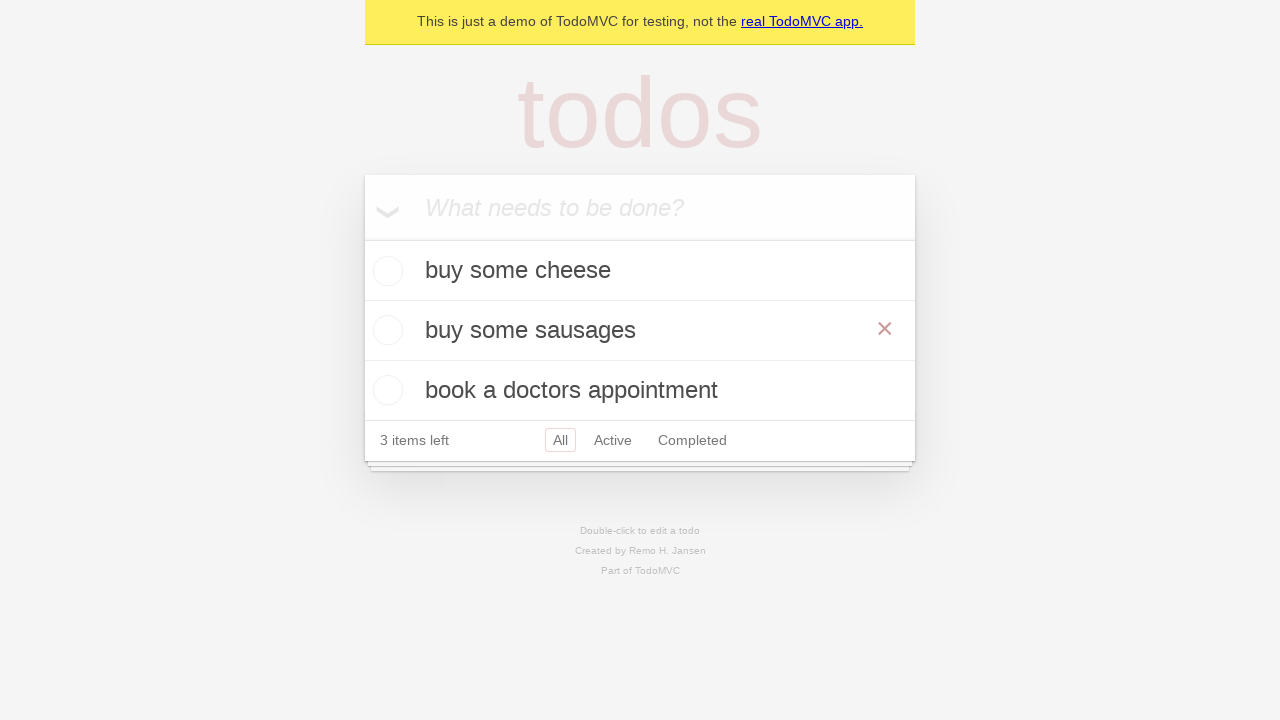

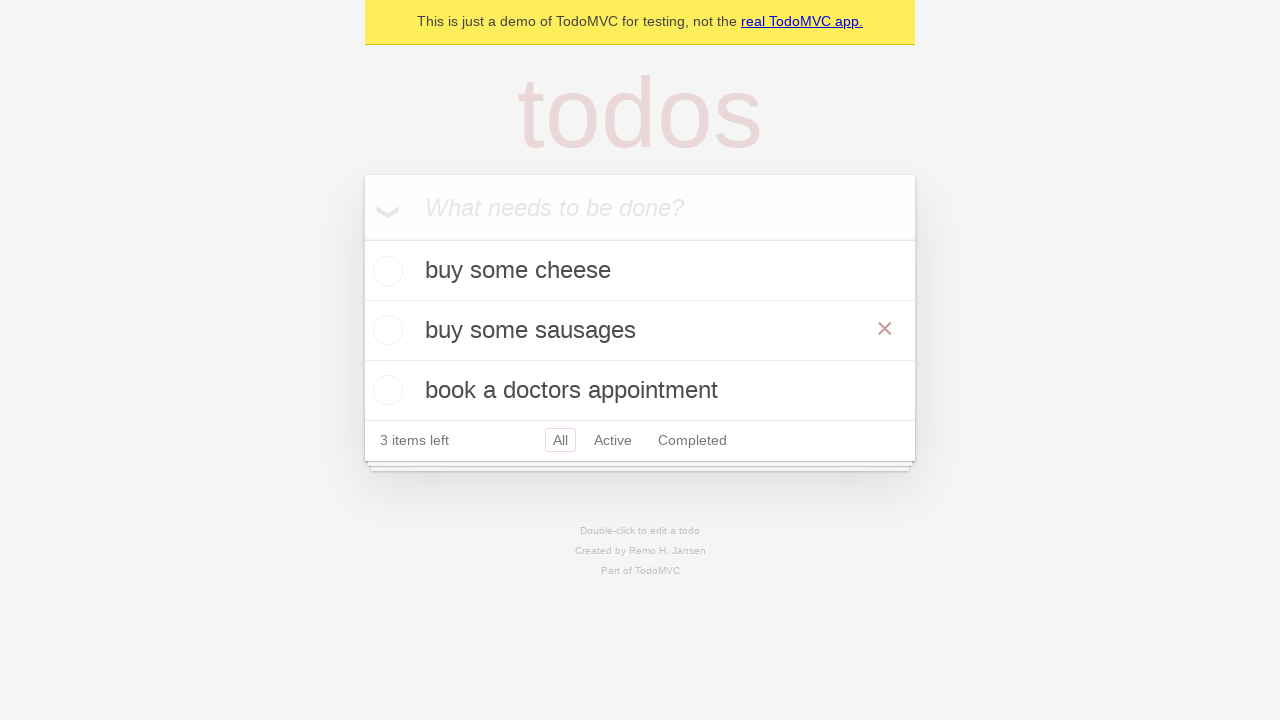